Tests window handling by clicking a link that opens a new window, switching to the new window to verify its title, then switching back to the original window

Starting URL: http://the-internet.herokuapp.com/windows

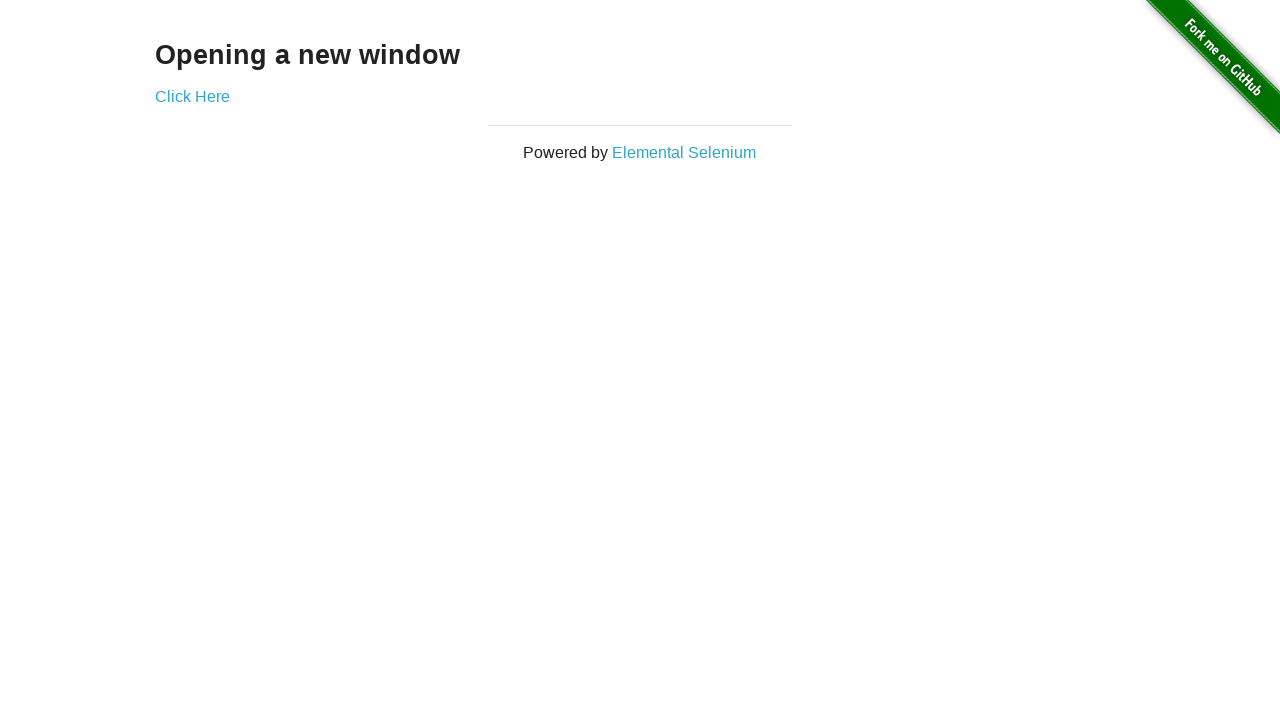

Verified initial page title is 'The Internet'
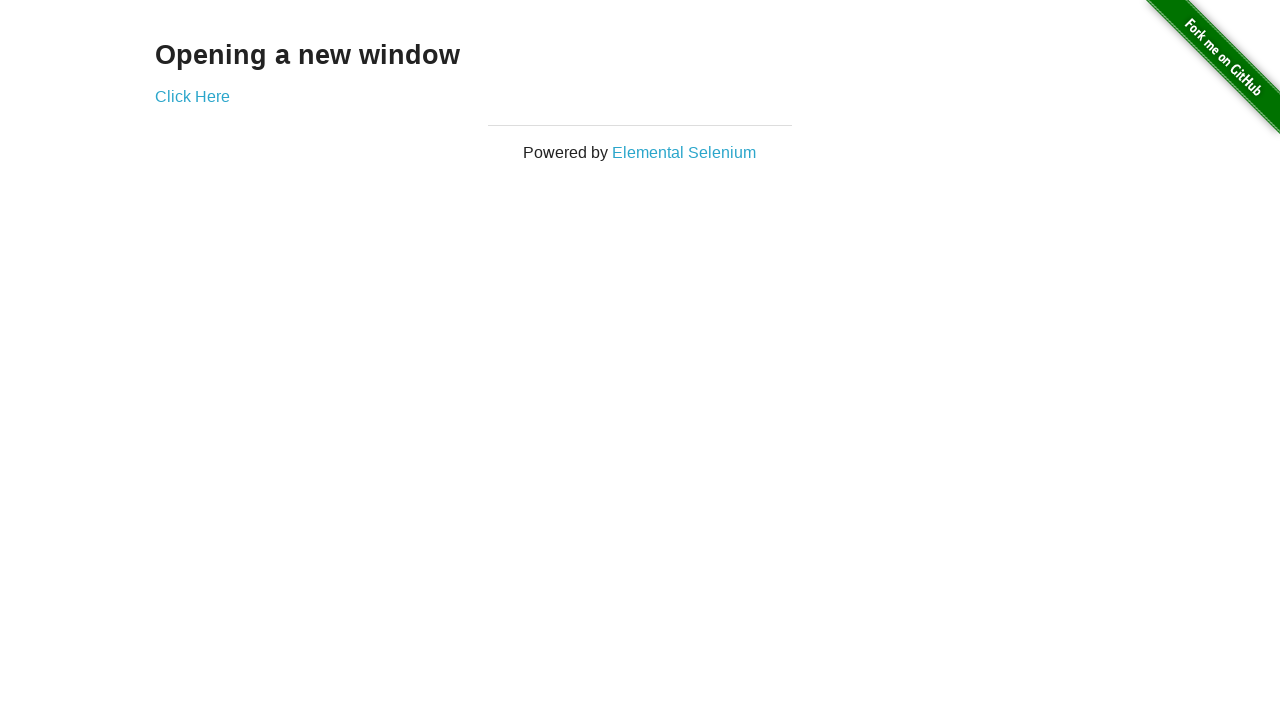

Clicked 'Click Here' link to open new window at (192, 96) on xpath=//a[text()='Click Here']
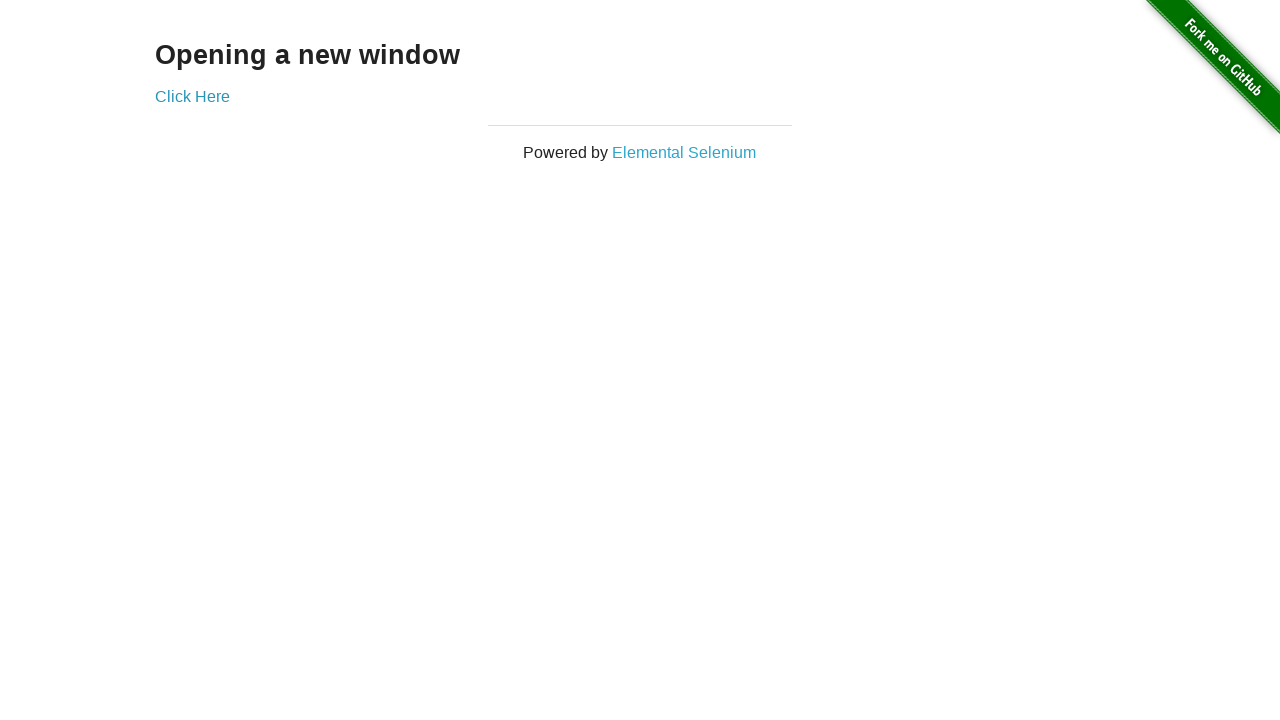

Captured new window/page object
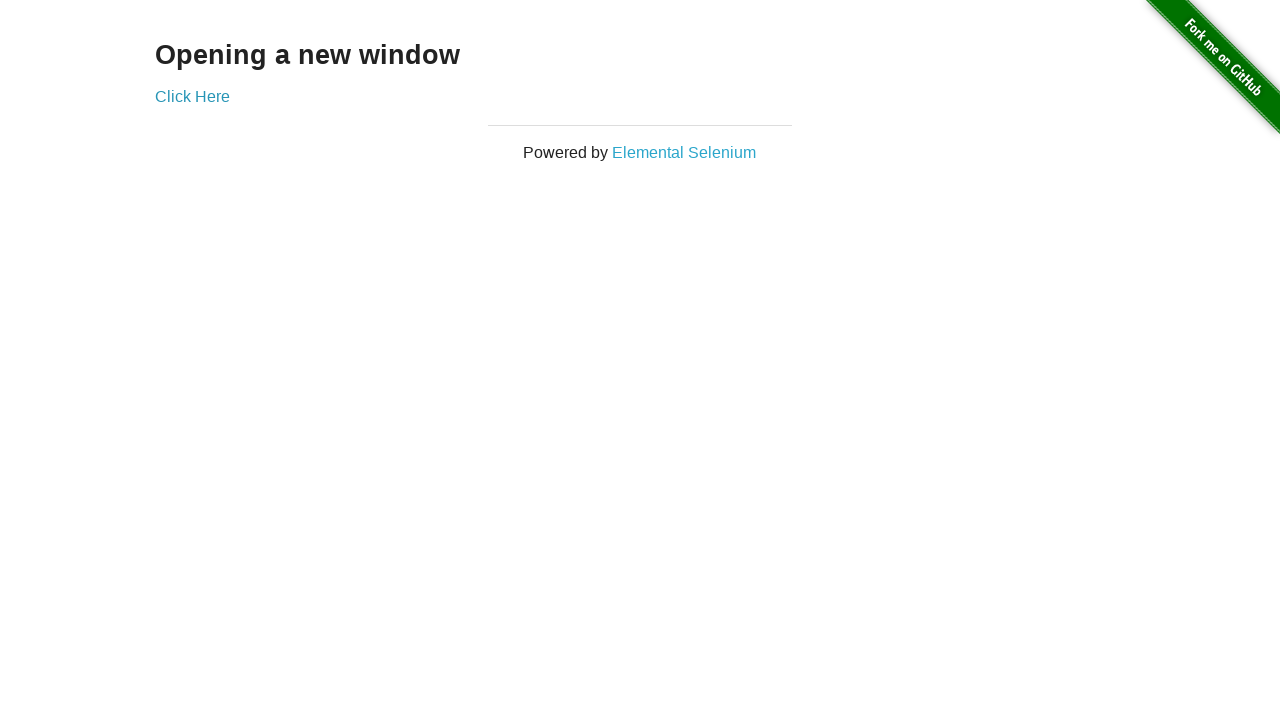

New page finished loading
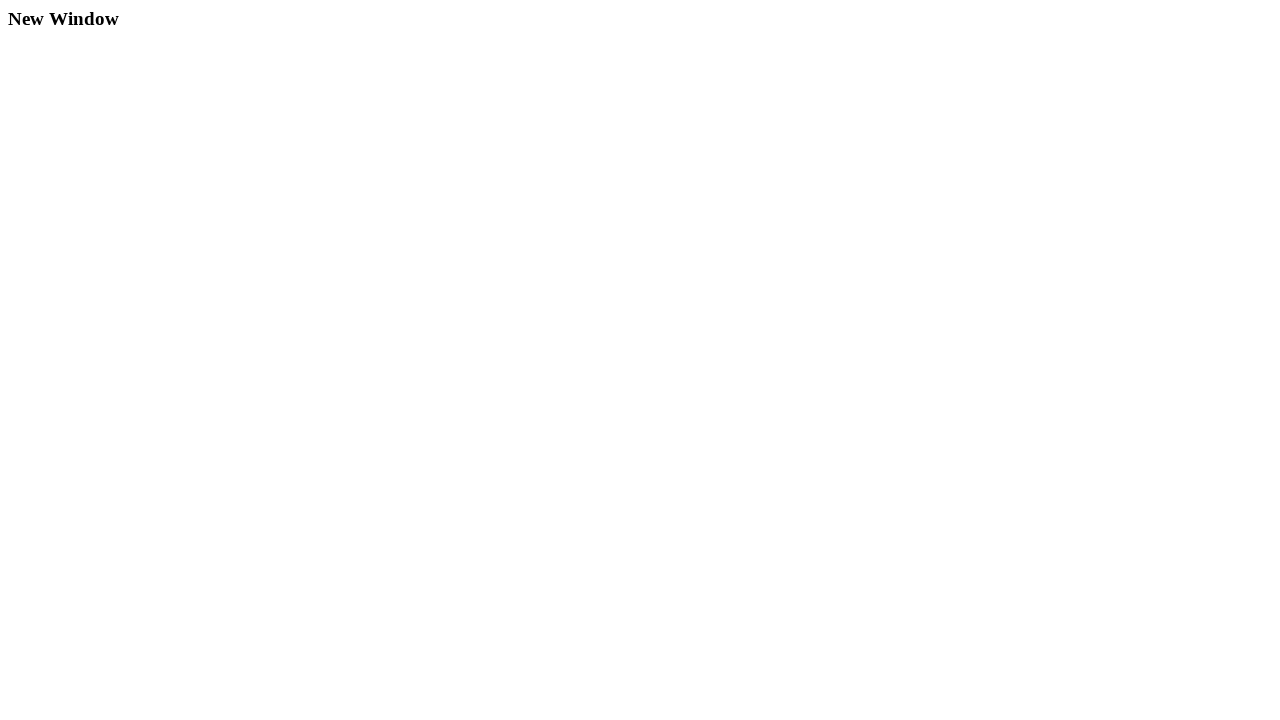

Verified new window title is 'New Window'
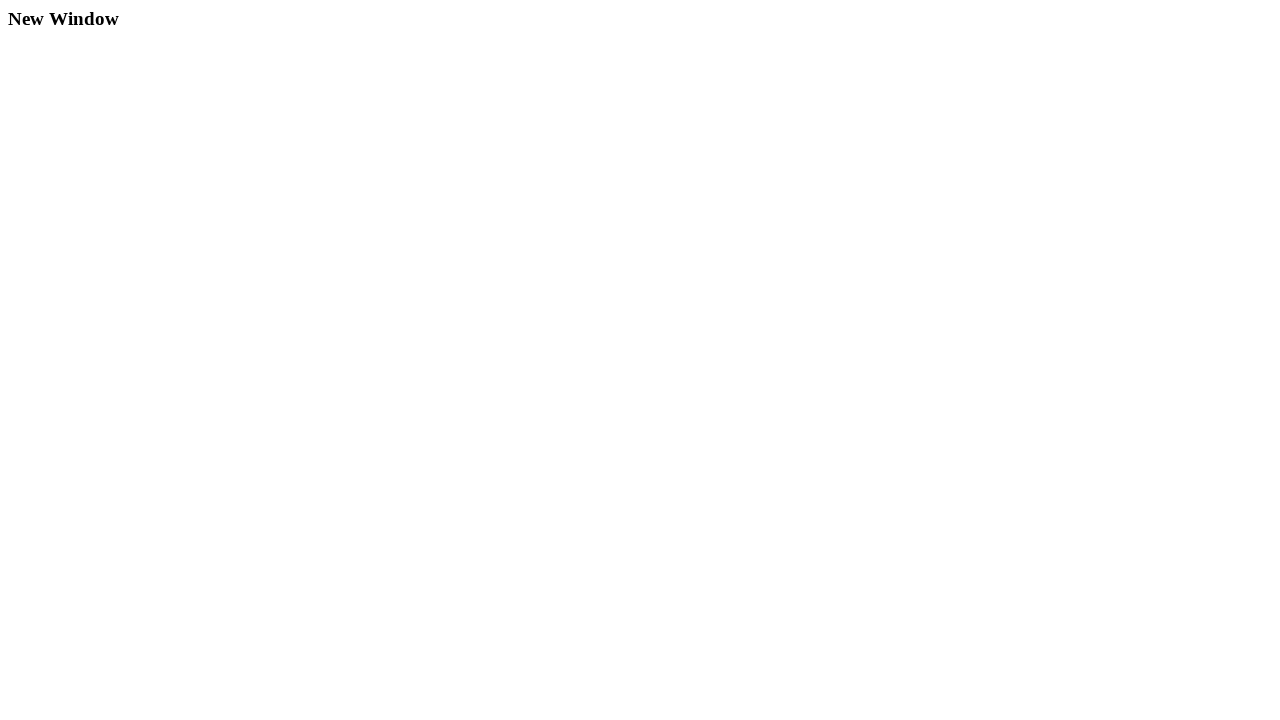

Switched back to original window
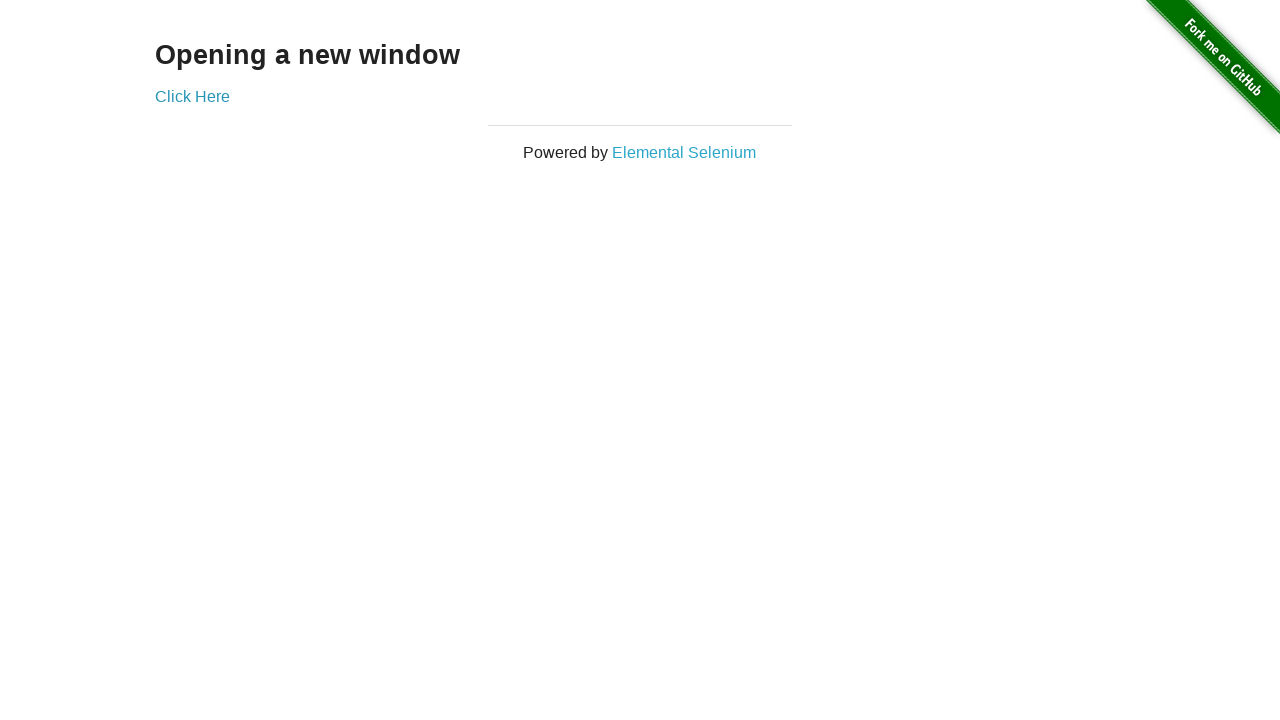

Verified original window title is still 'The Internet'
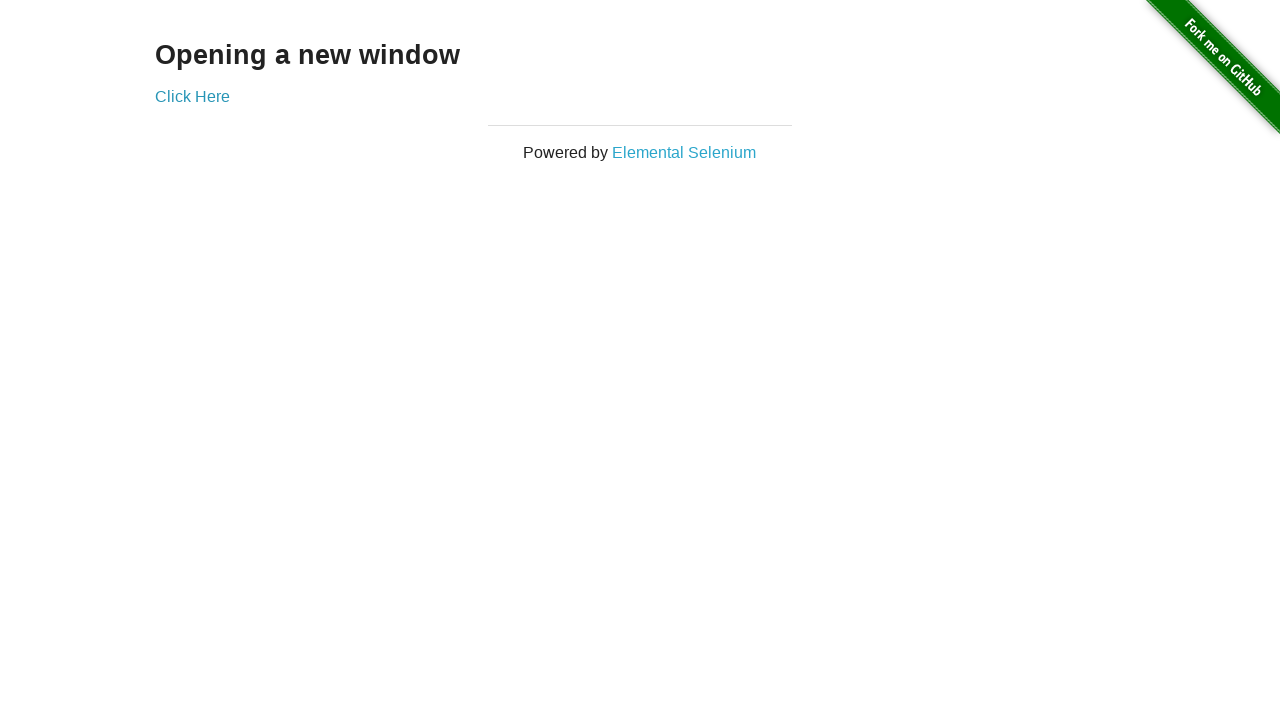

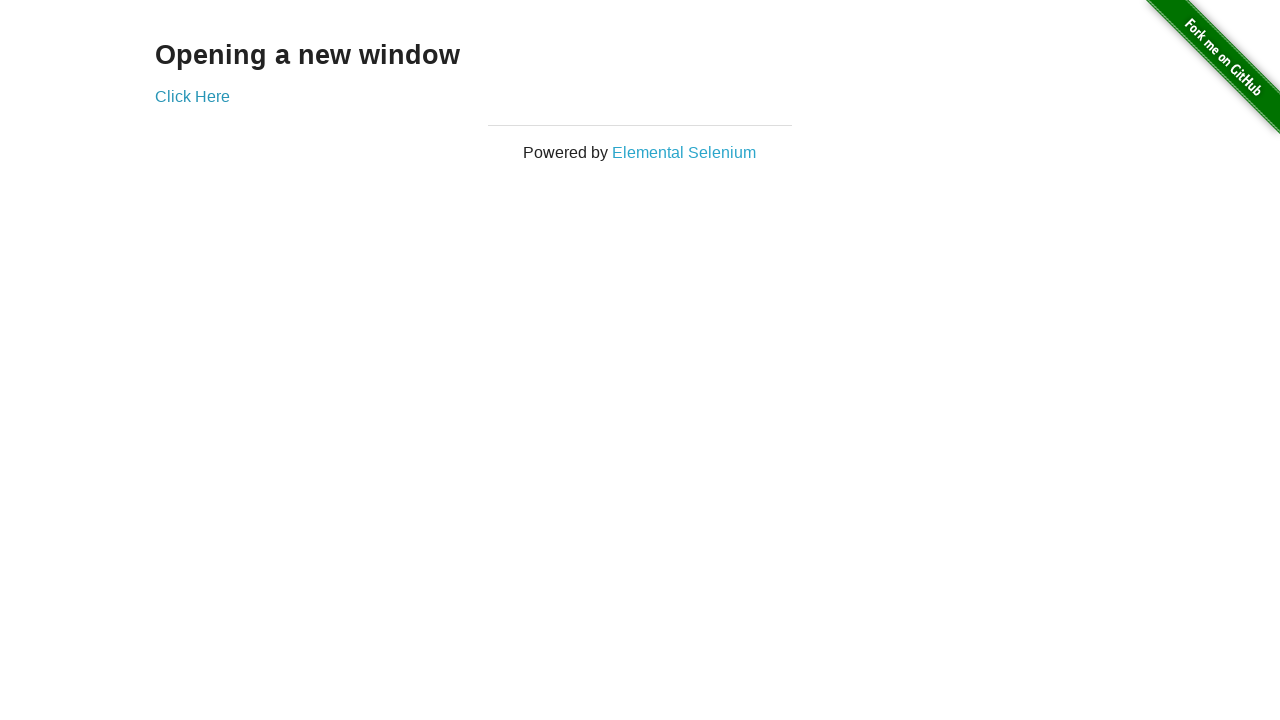